Verifies that clicking continue with empty form fields shows validation errors

Starting URL: https://www.saucedemo.com/

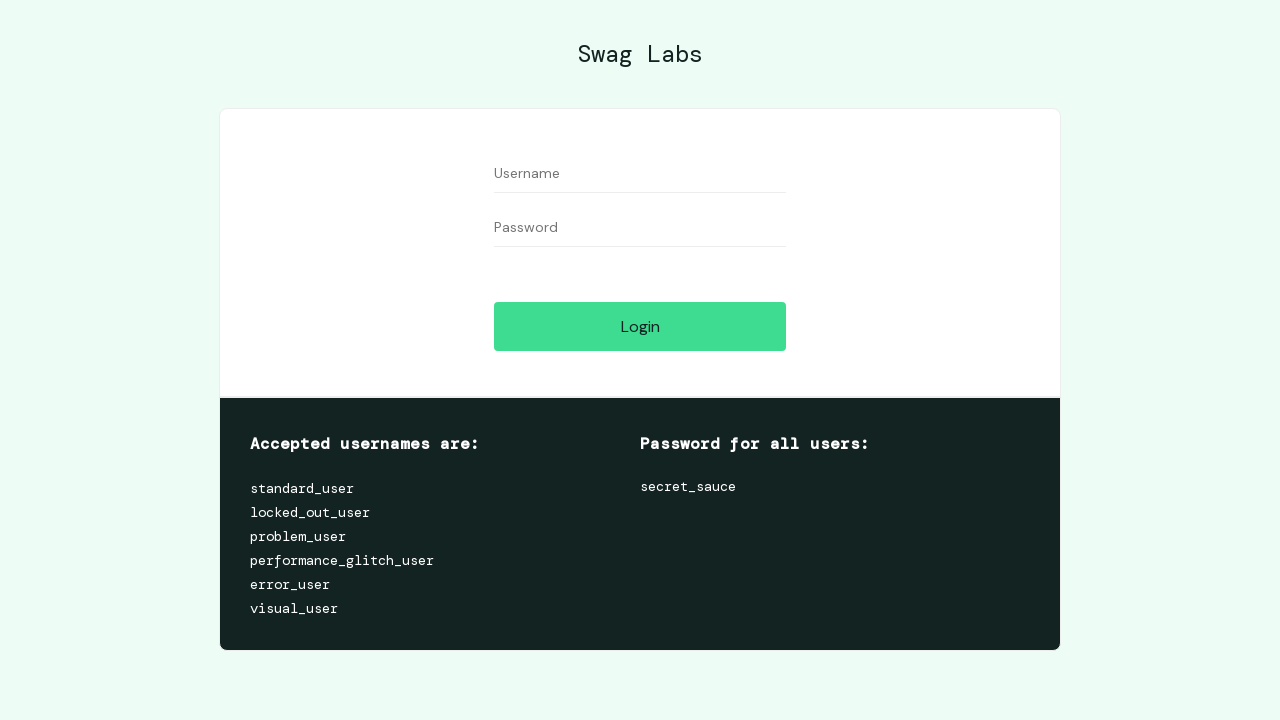

Filled username field with 'standard_user' on #user-name
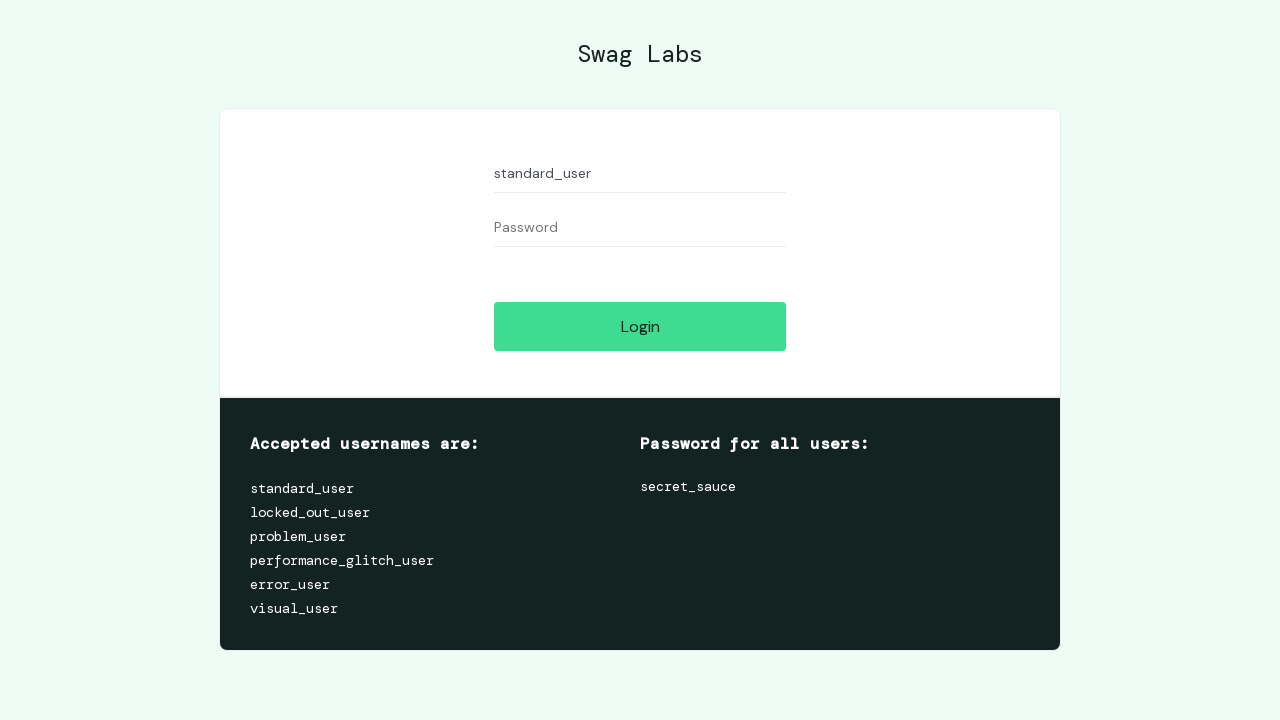

Filled password field with 'secret_sauce' on #password
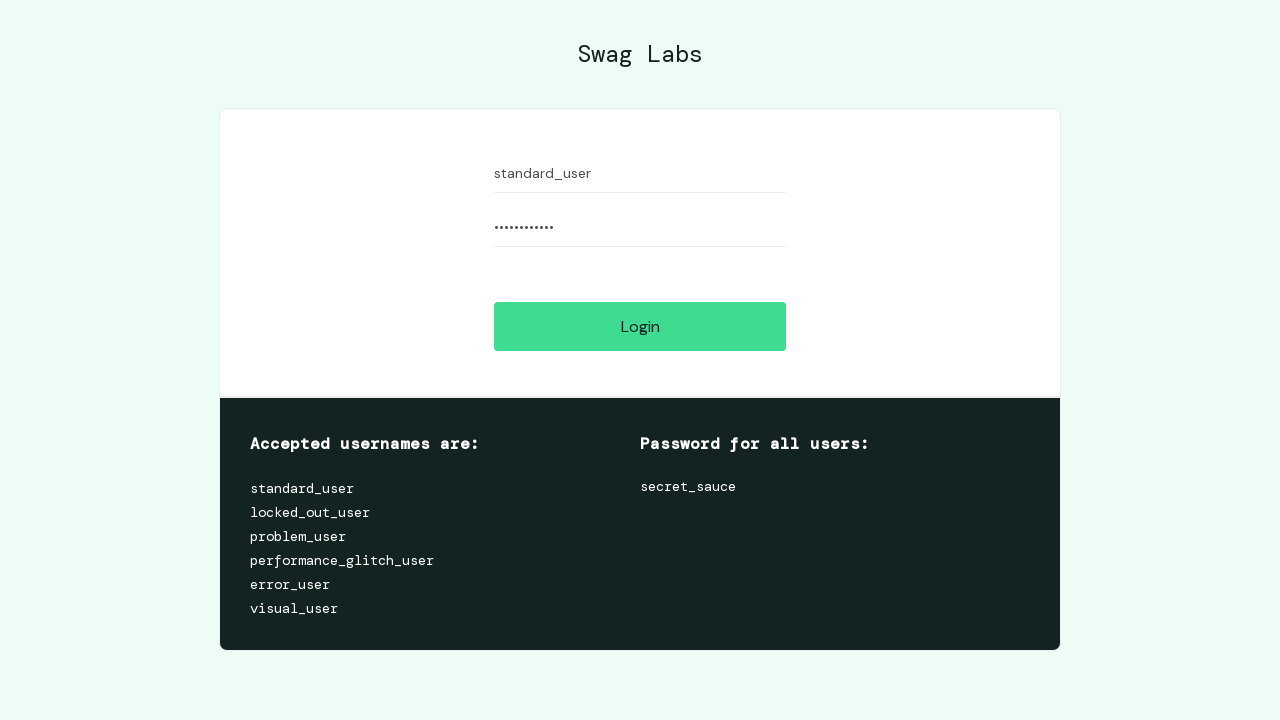

Clicked login button to authenticate at (640, 326) on #login-button
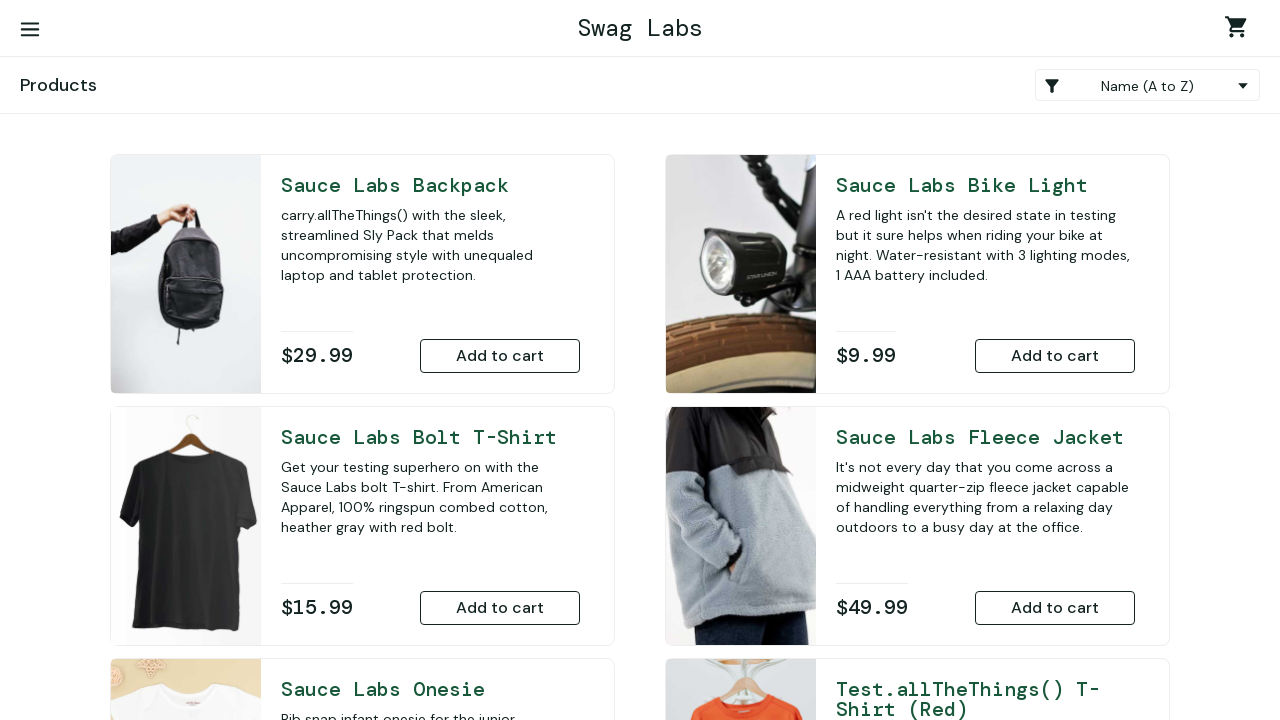

Clicked shopping cart link at (1240, 30) on .shopping_cart_link
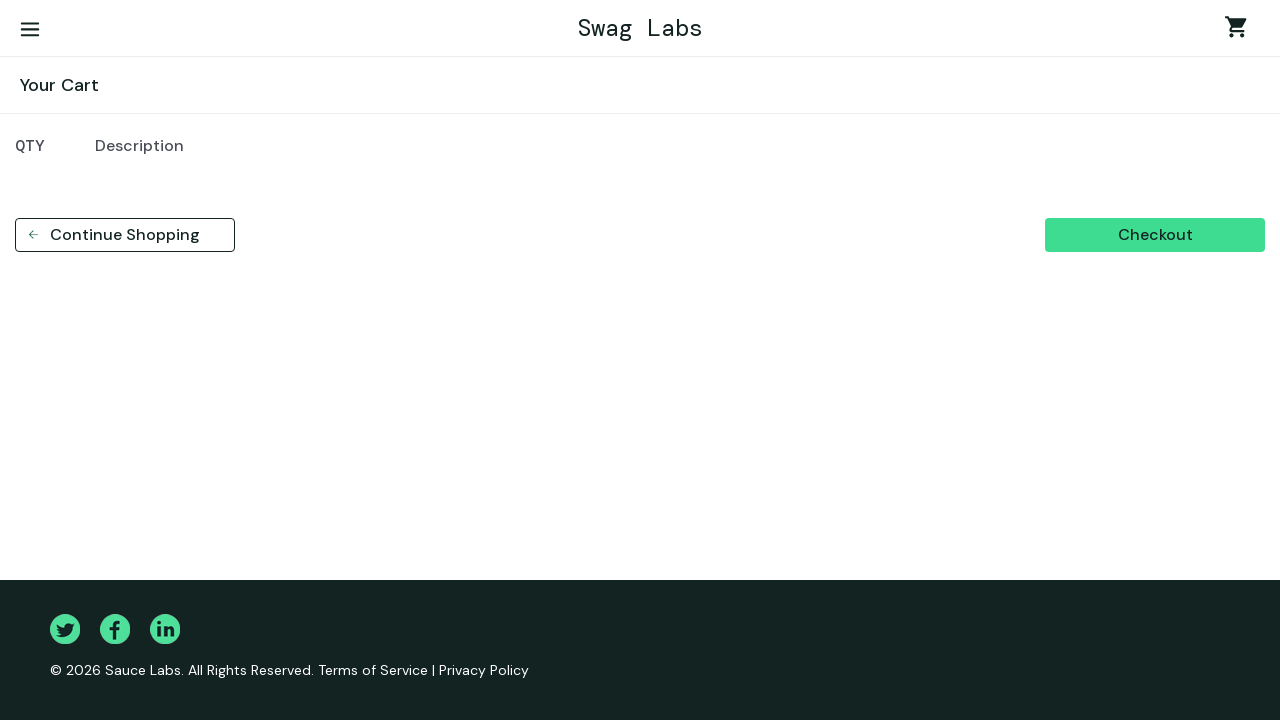

Clicked checkout button to proceed to checkout form at (1155, 235) on [data-test='checkout']
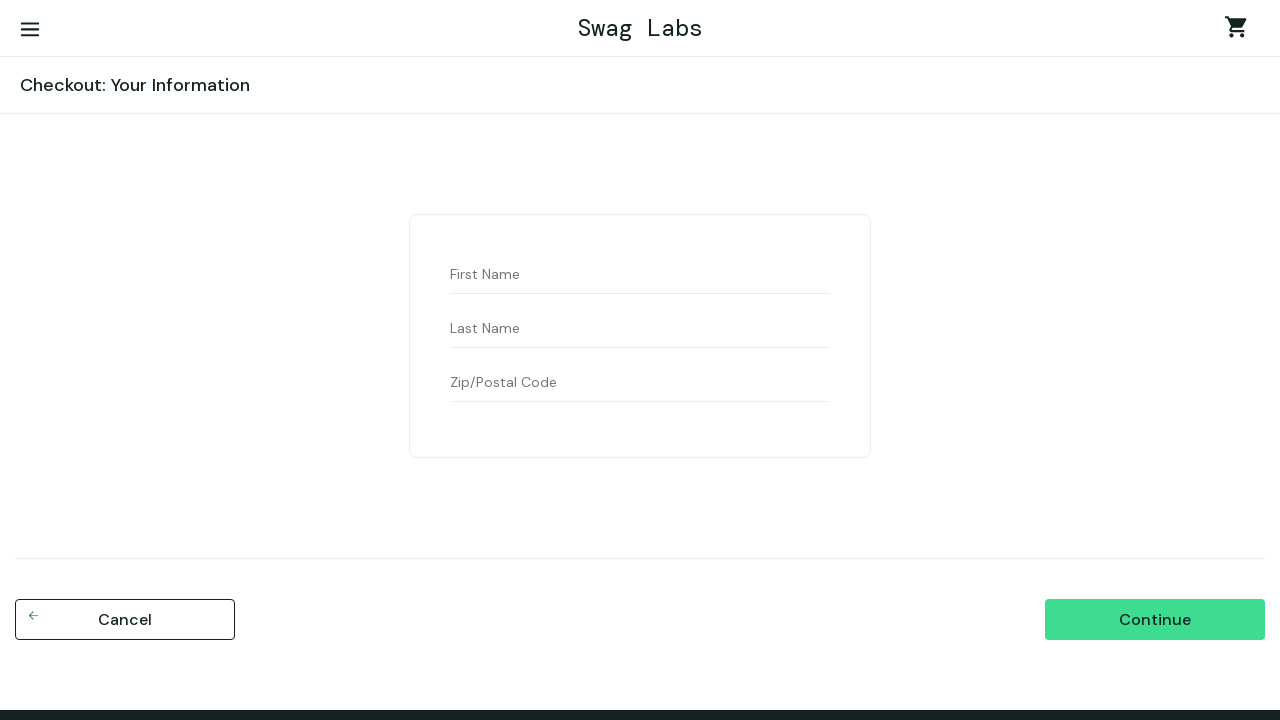

Clicked continue button with empty form fields at (1155, 620) on [data-test='continue']
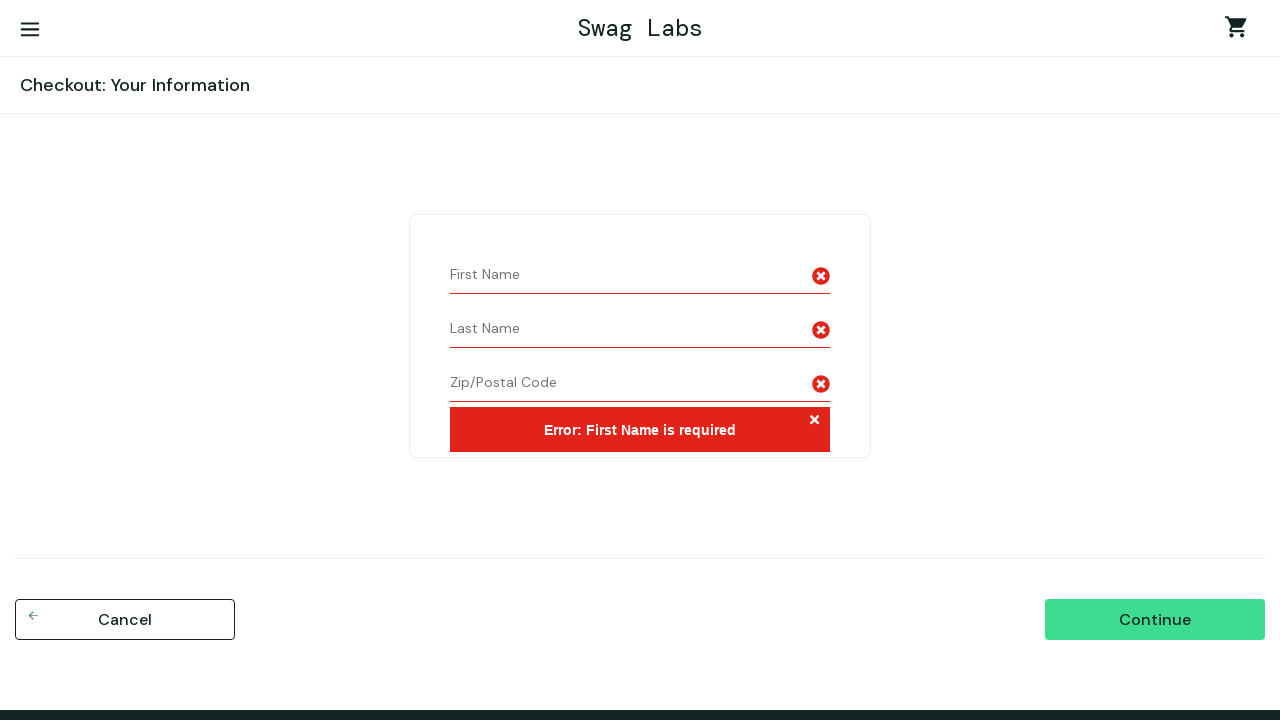

Verified validation error message is displayed
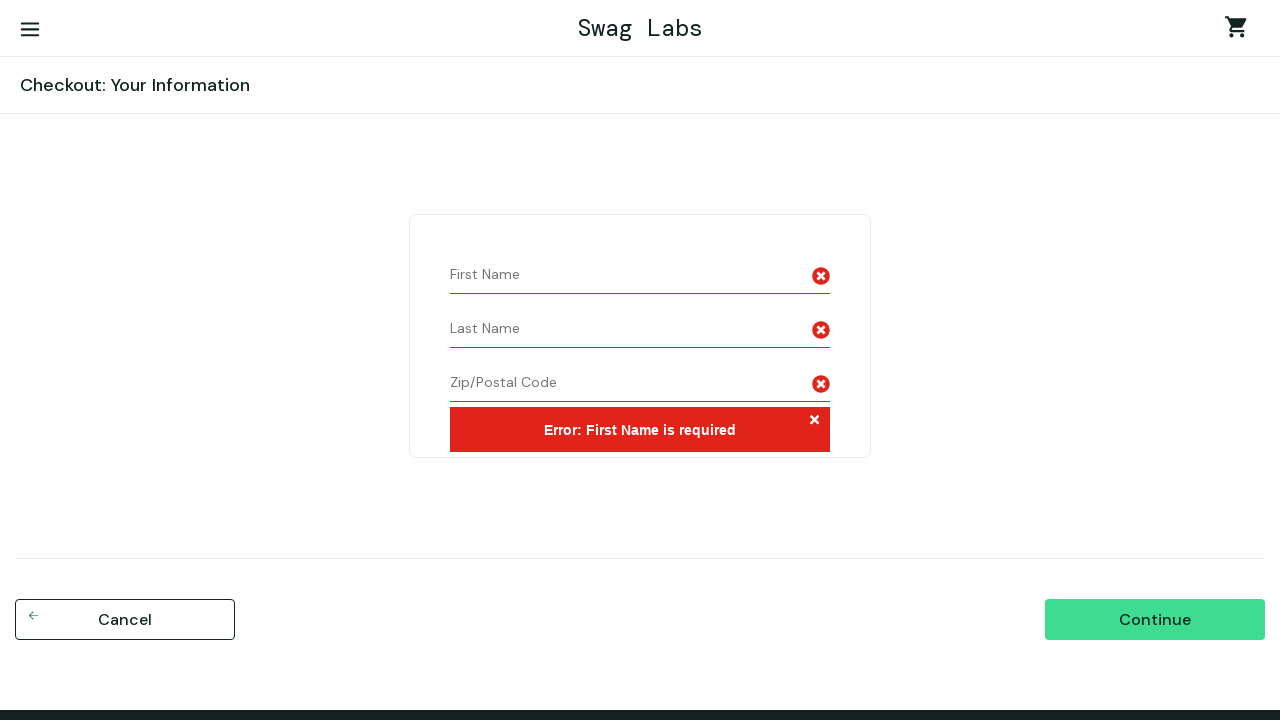

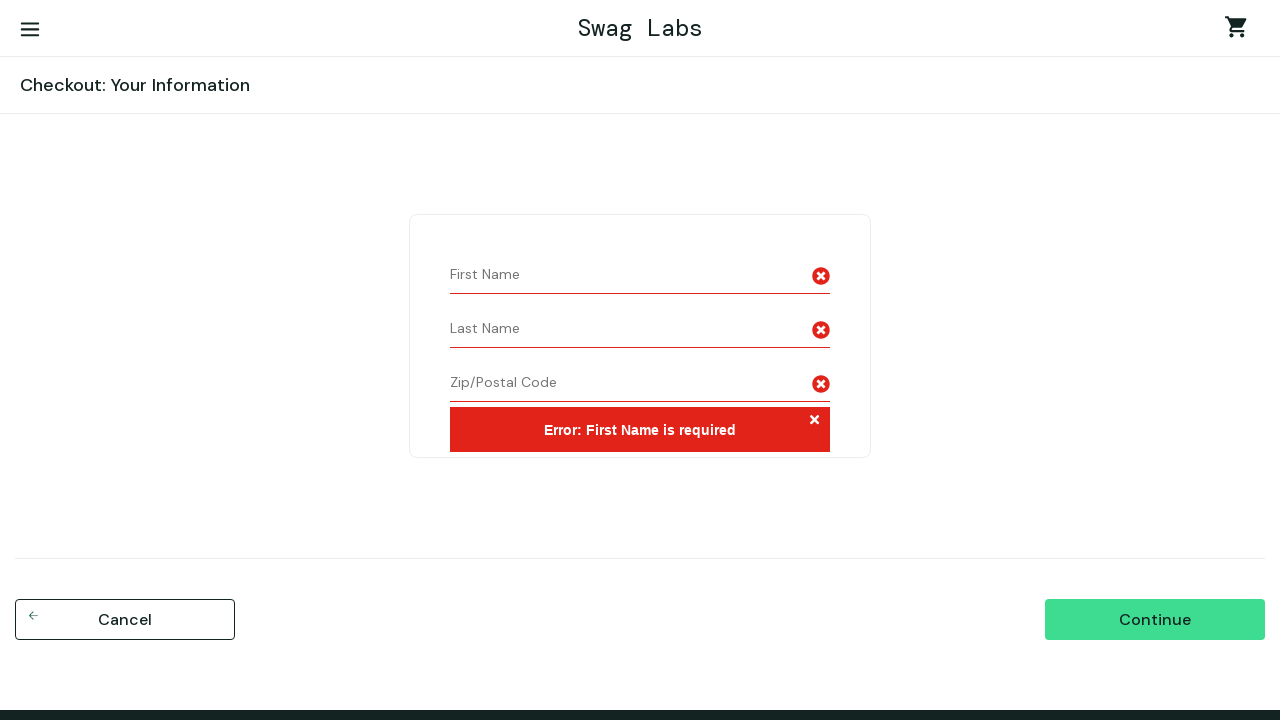